Navigates to a Taiwan stock market ranking page and verifies that the ranking table with stock information is displayed correctly.

Starting URL: https://pchome.megatime.com.tw/rank/sto2/ock31_1.html

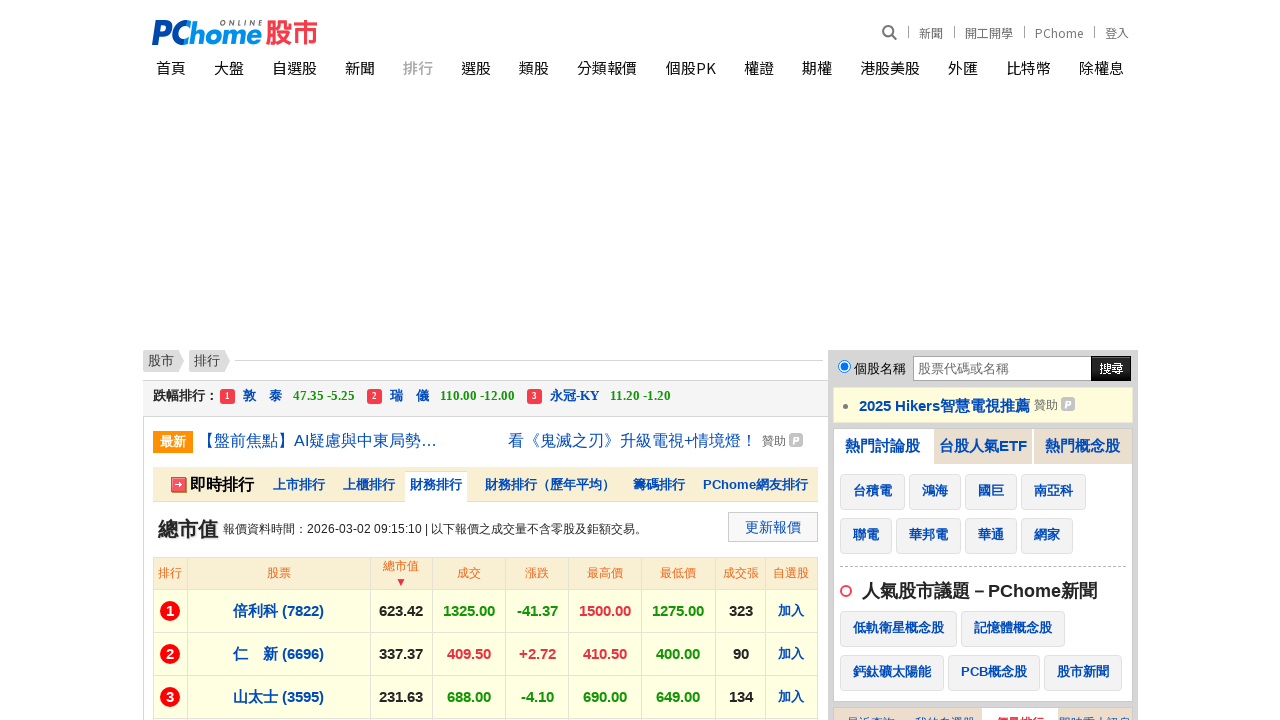

Waited for rank table to load on the Taiwan stock market ranking page
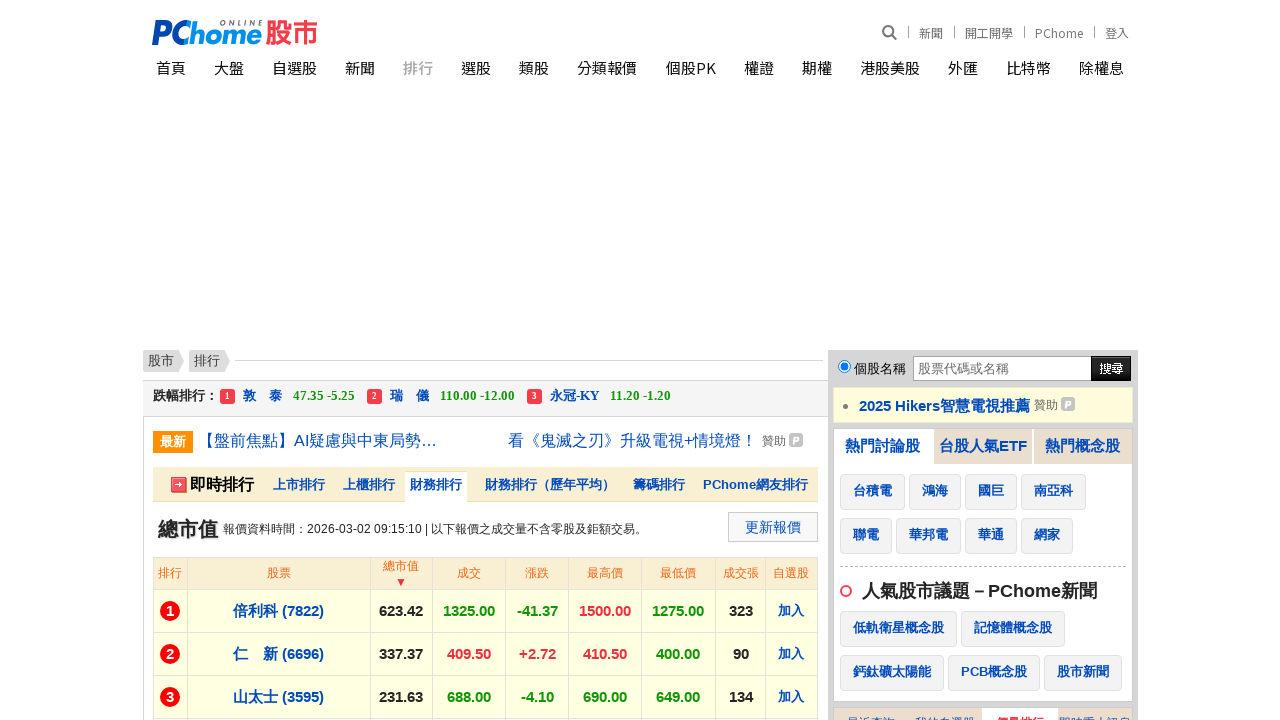

Waited for table rows to be present in the rank table
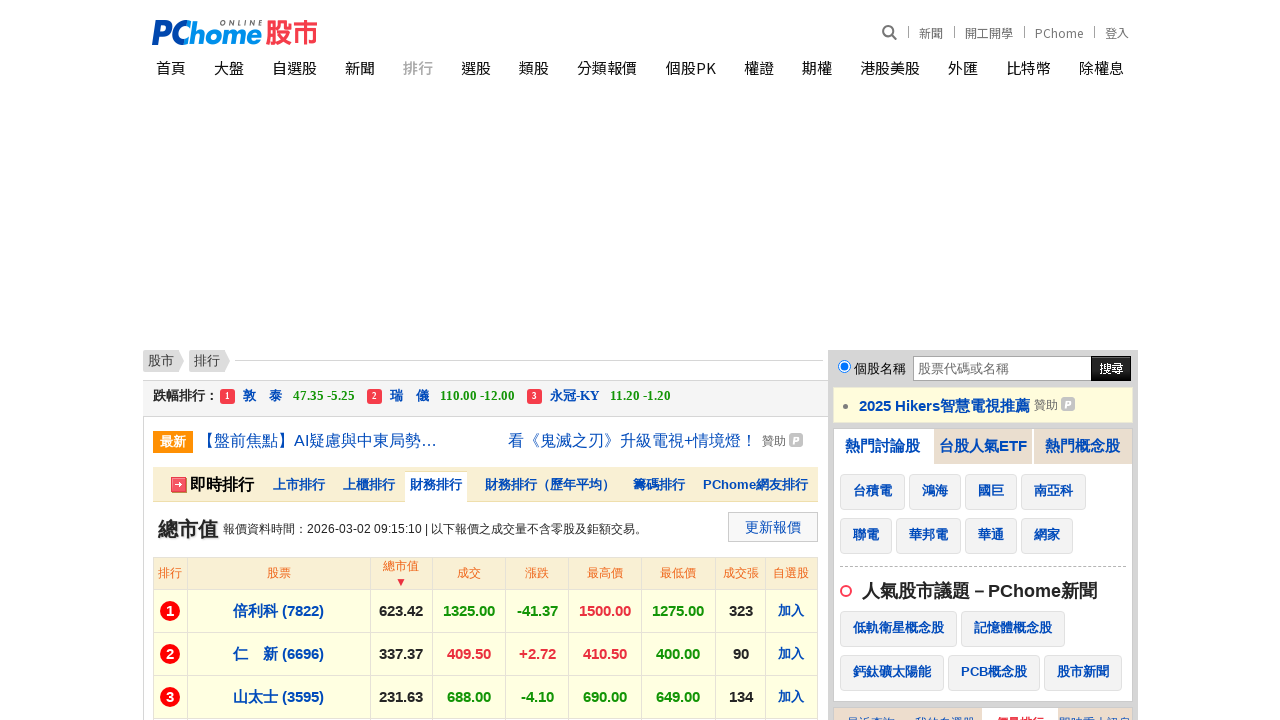

Navigated to second page of stock market rankings
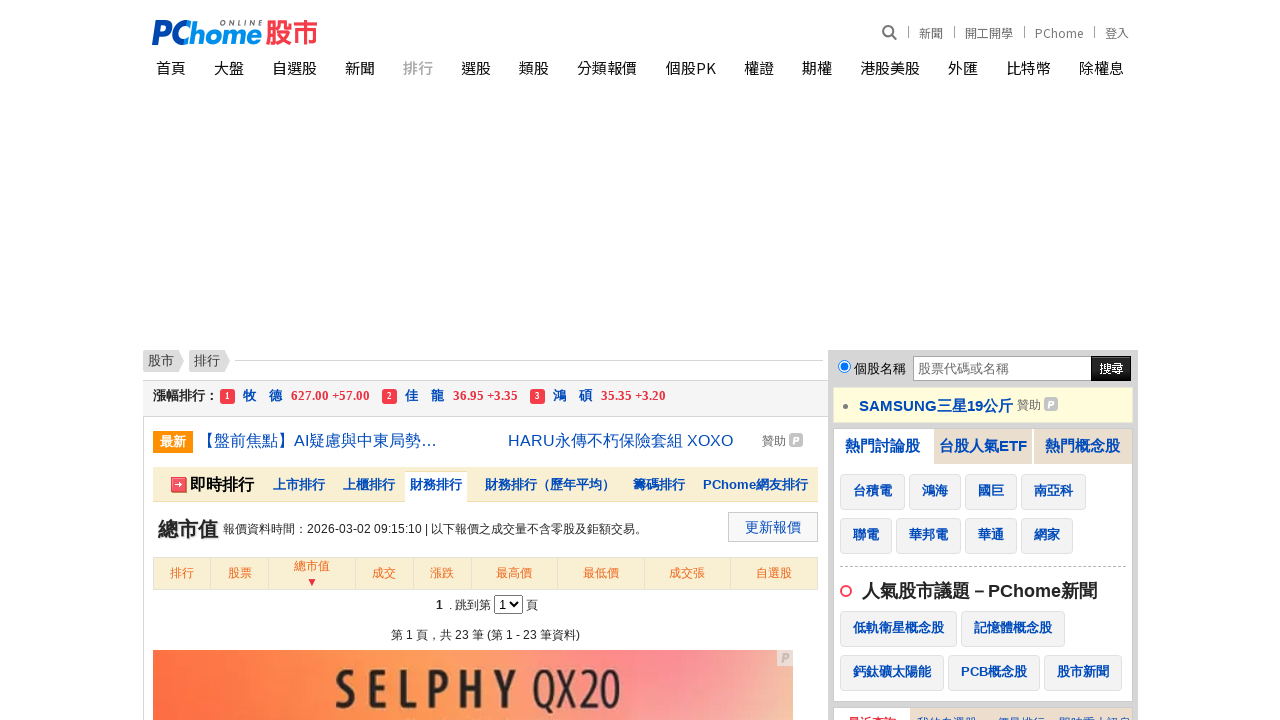

Waited for rank table to load on page 2
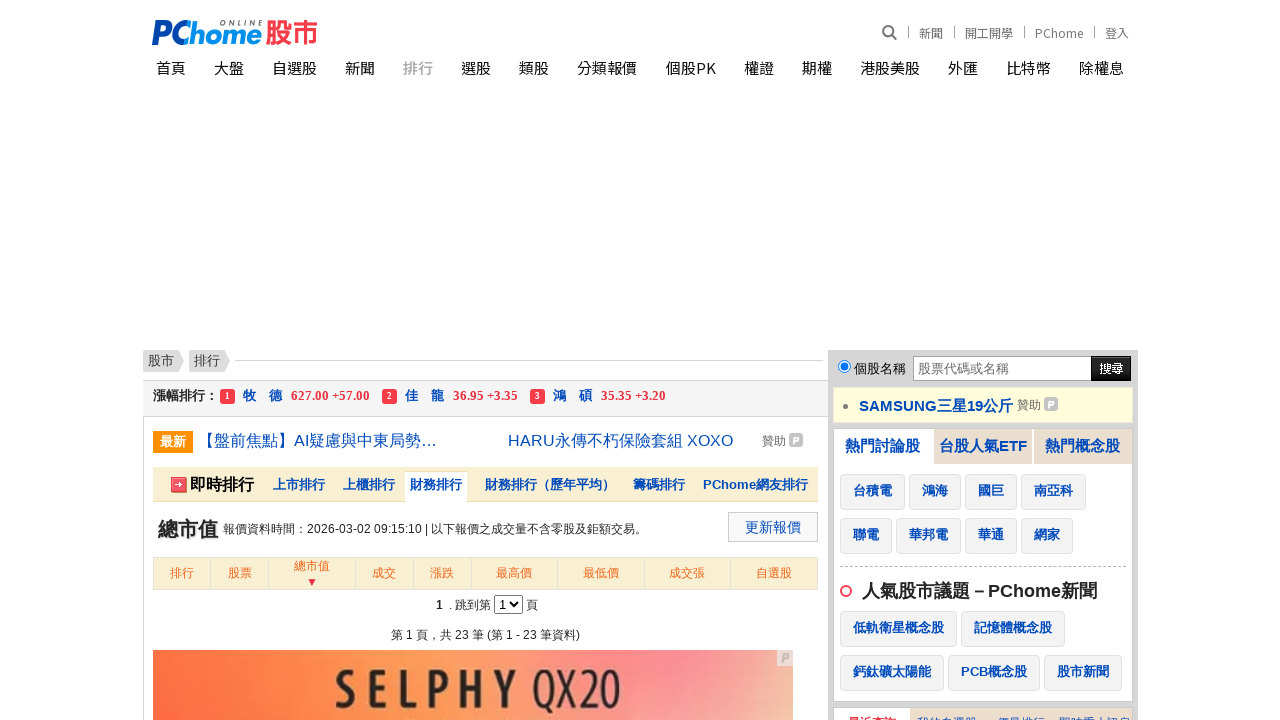

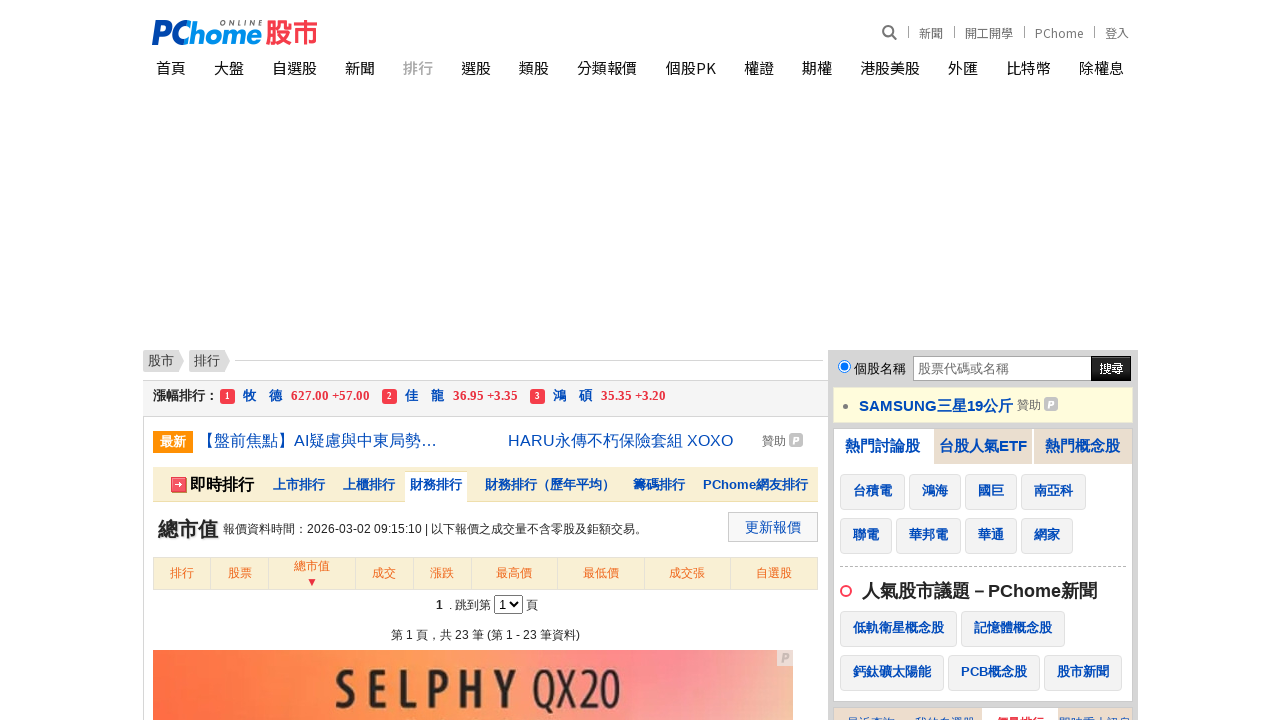